Tests right-click context menu functionality by right-clicking an element, hovering over a menu item, and clicking it

Starting URL: http://swisnl.github.io/jQuery-contextMenu/demo.html

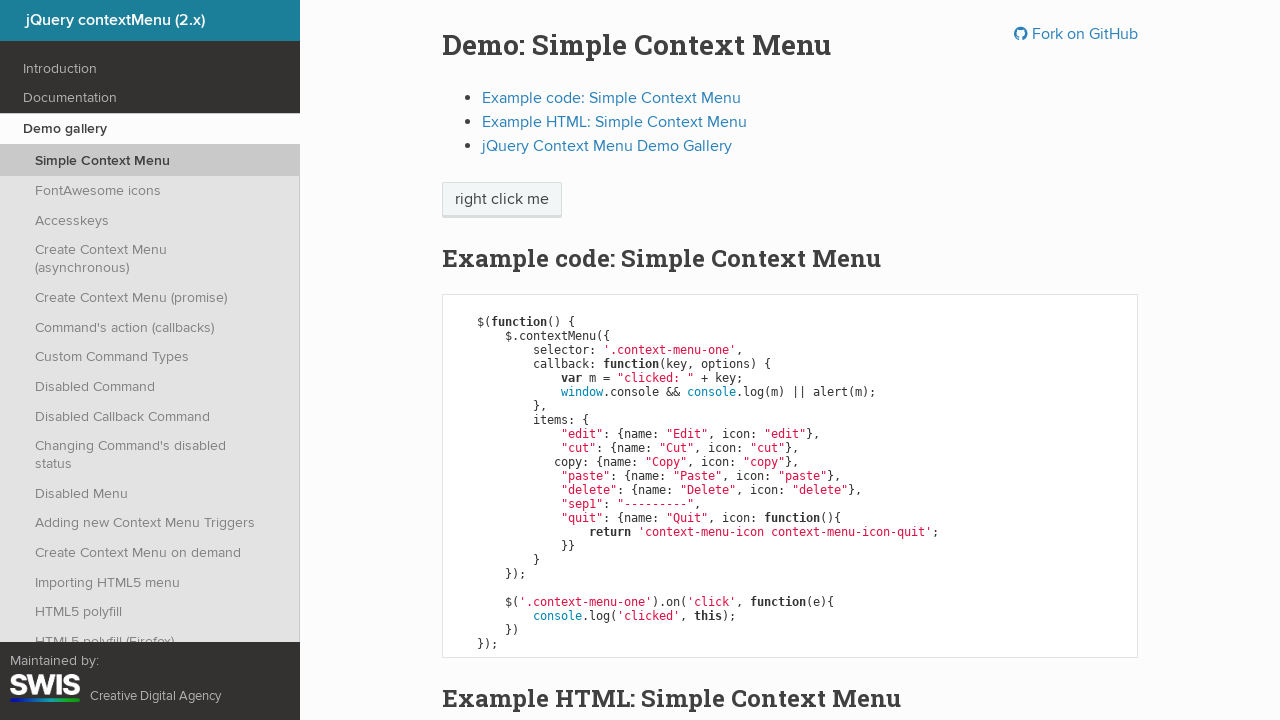

Right-clicked on context menu element at (502, 200) on span.context-menu-one
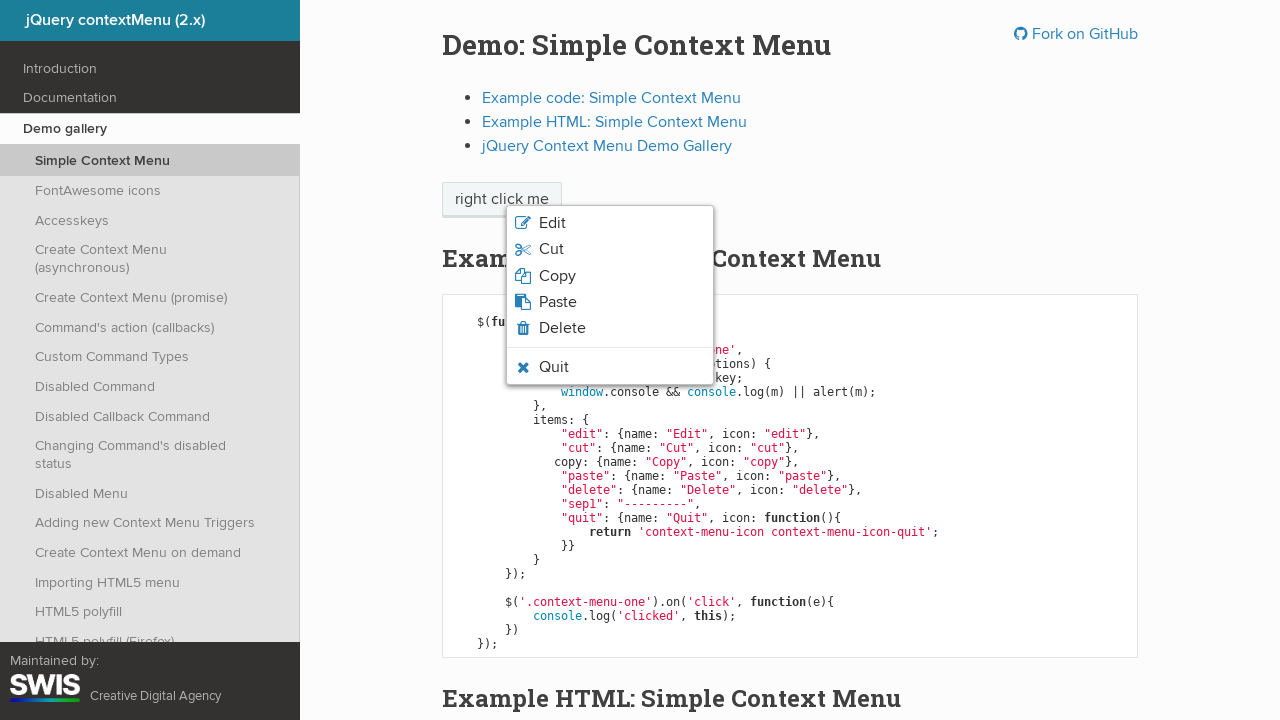

Hovered over quit menu item at (610, 367) on li.context-menu-icon-quit
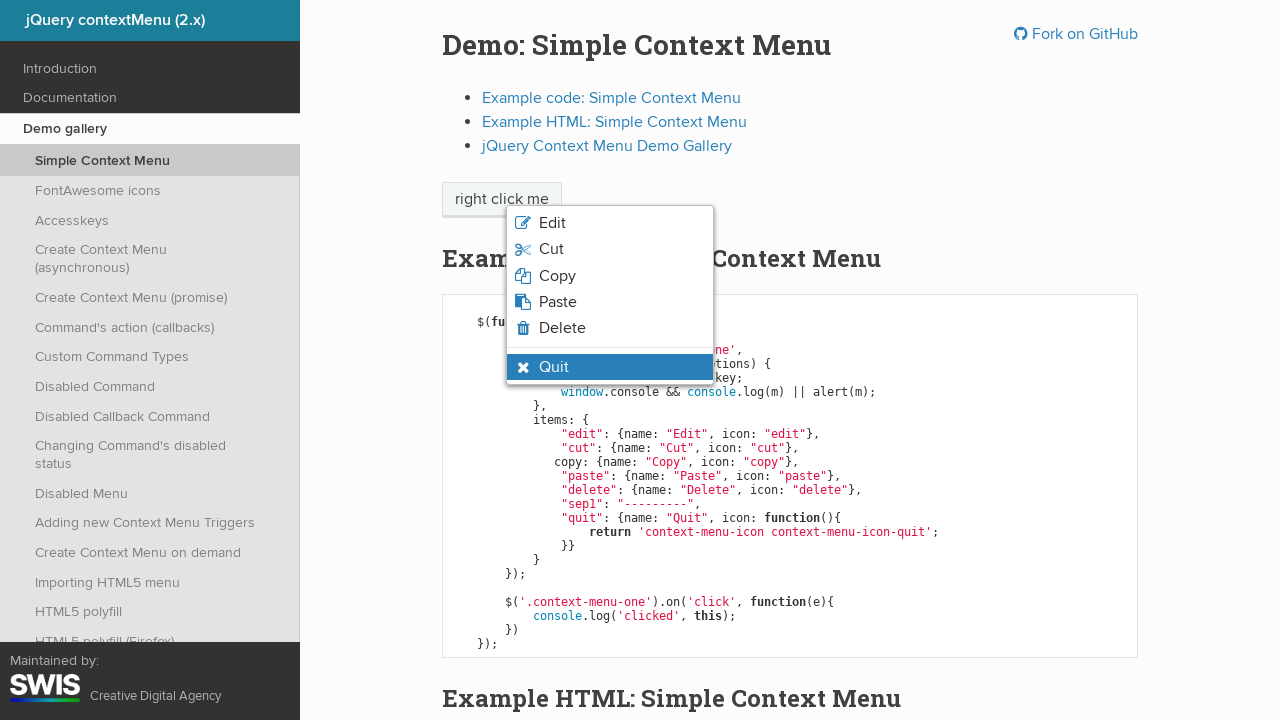

Verified quit menu item is visible with hover state
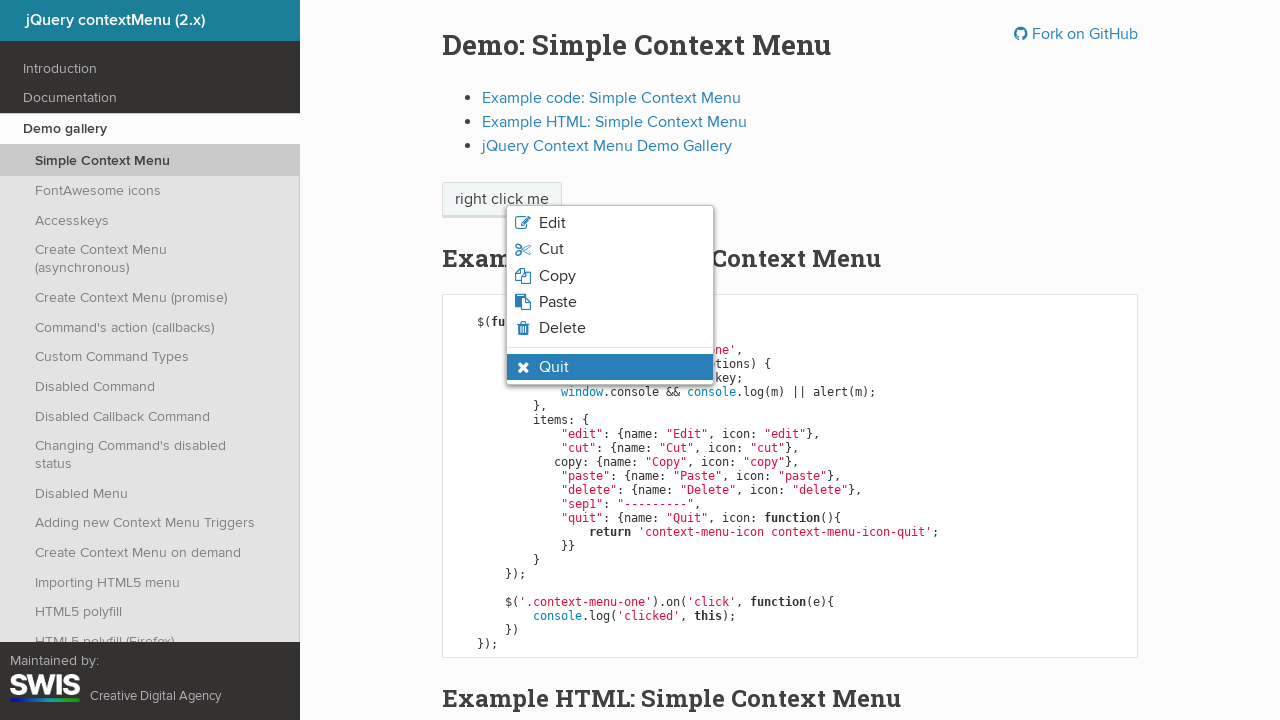

Clicked quit menu item at (610, 367) on li.context-menu-icon-quit
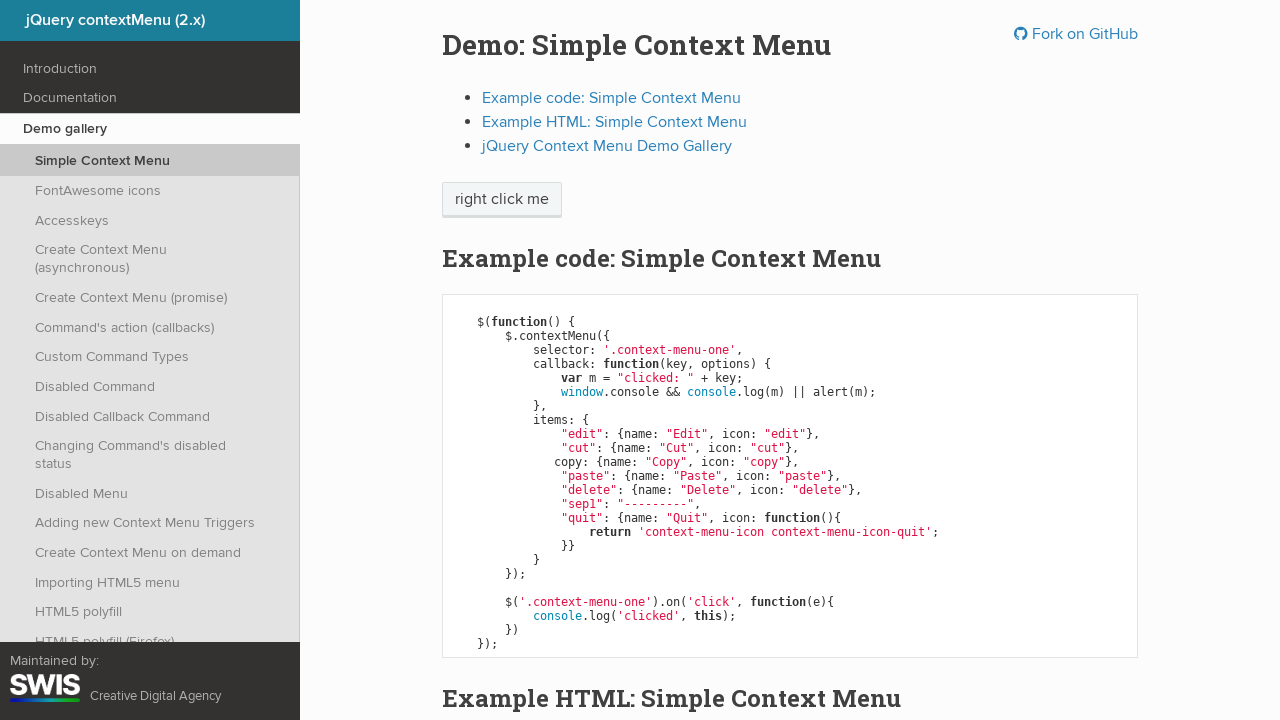

Accepted alert dialog
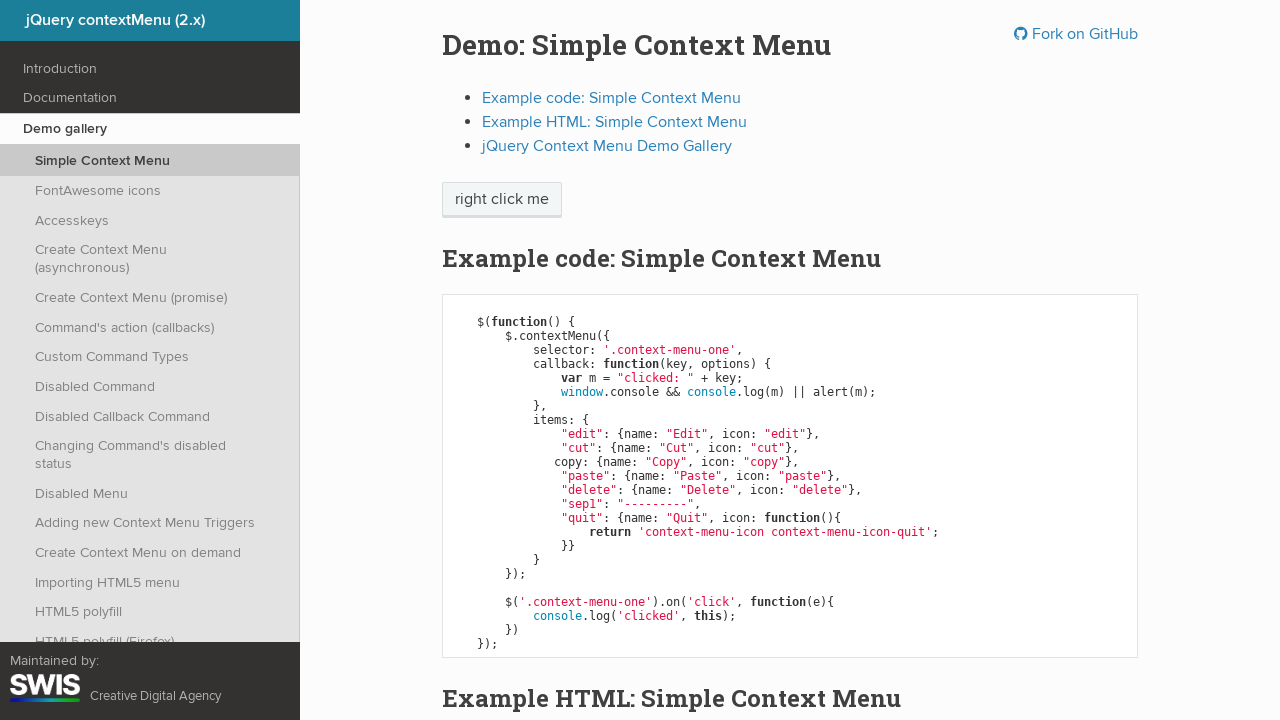

Verified quit menu item is no longer visible
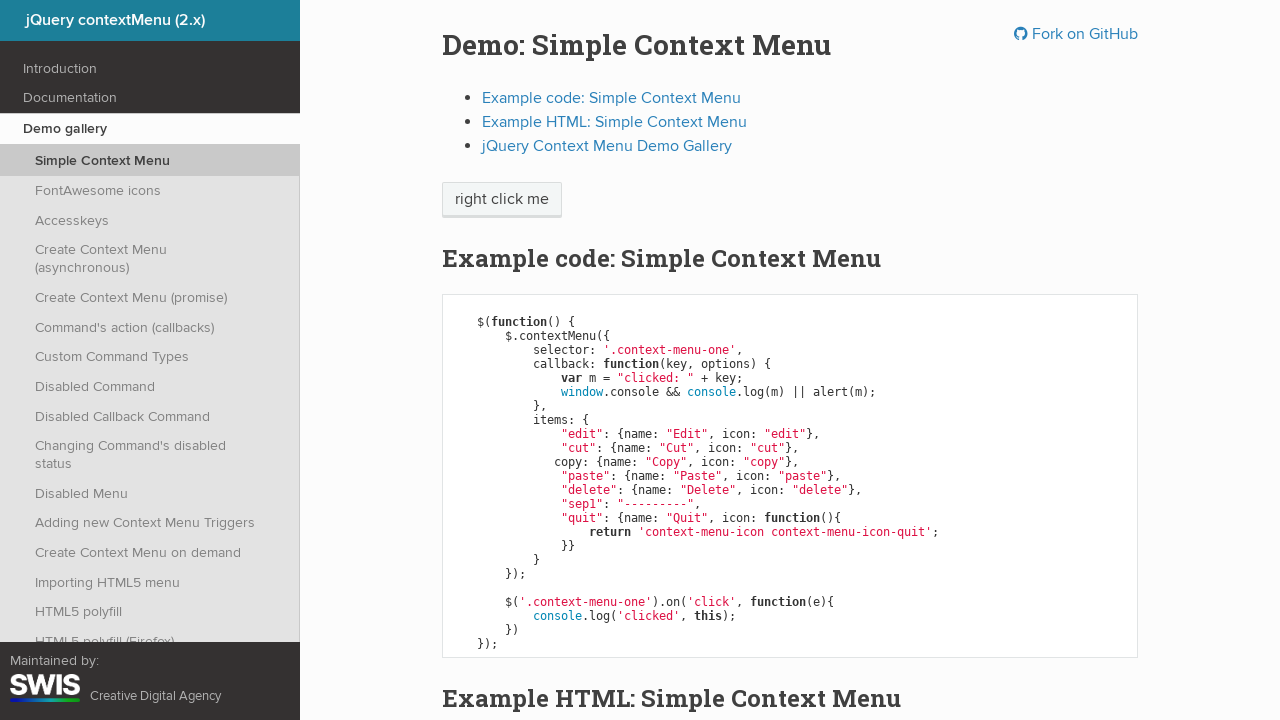

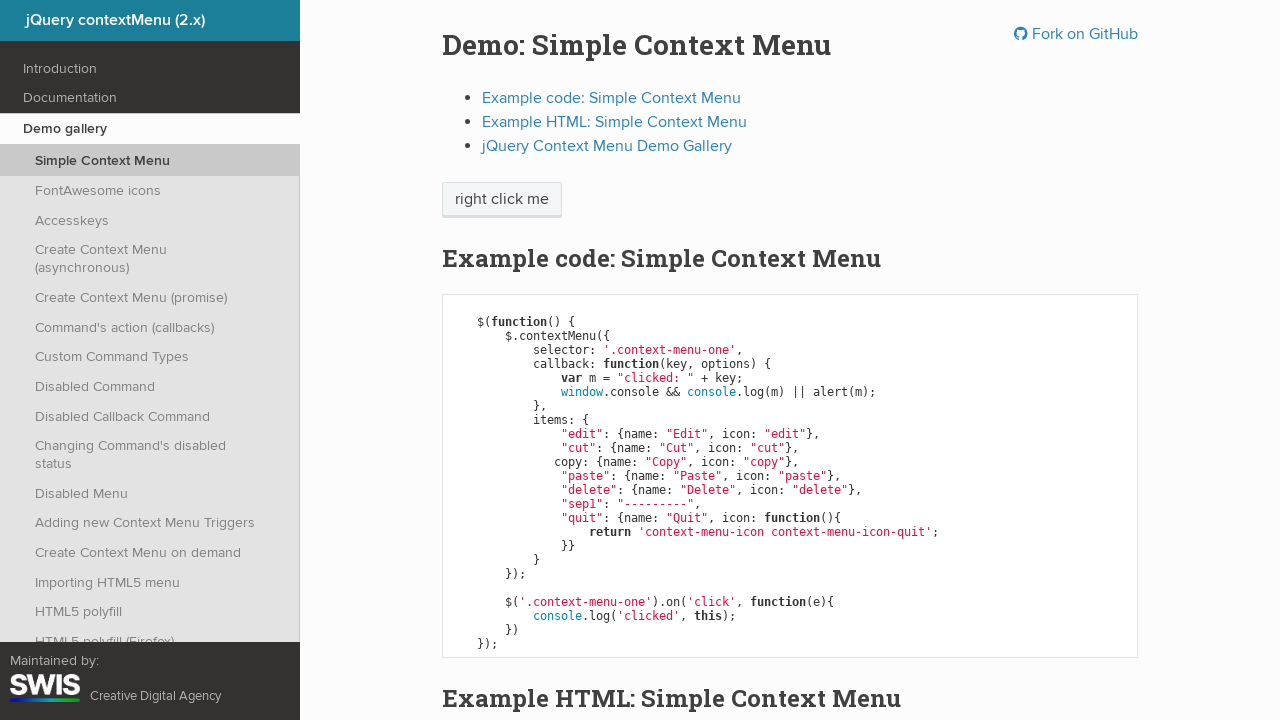